Tests the autocomplete functionality by typing a partial country name, selecting from autocomplete suggestions using keyboard navigation, and verifying the selection is submitted correctly

Starting URL: https://loopcamp.vercel.app/autocomplete.html

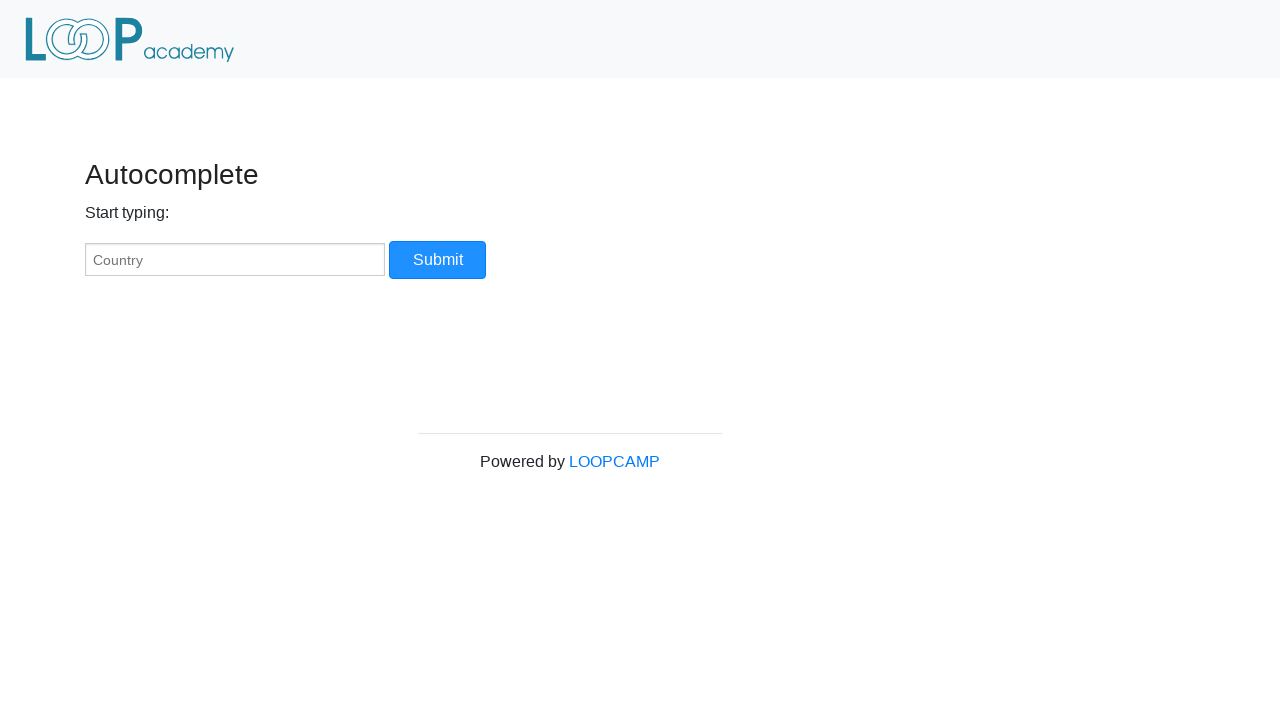

Navigated to autocomplete test page
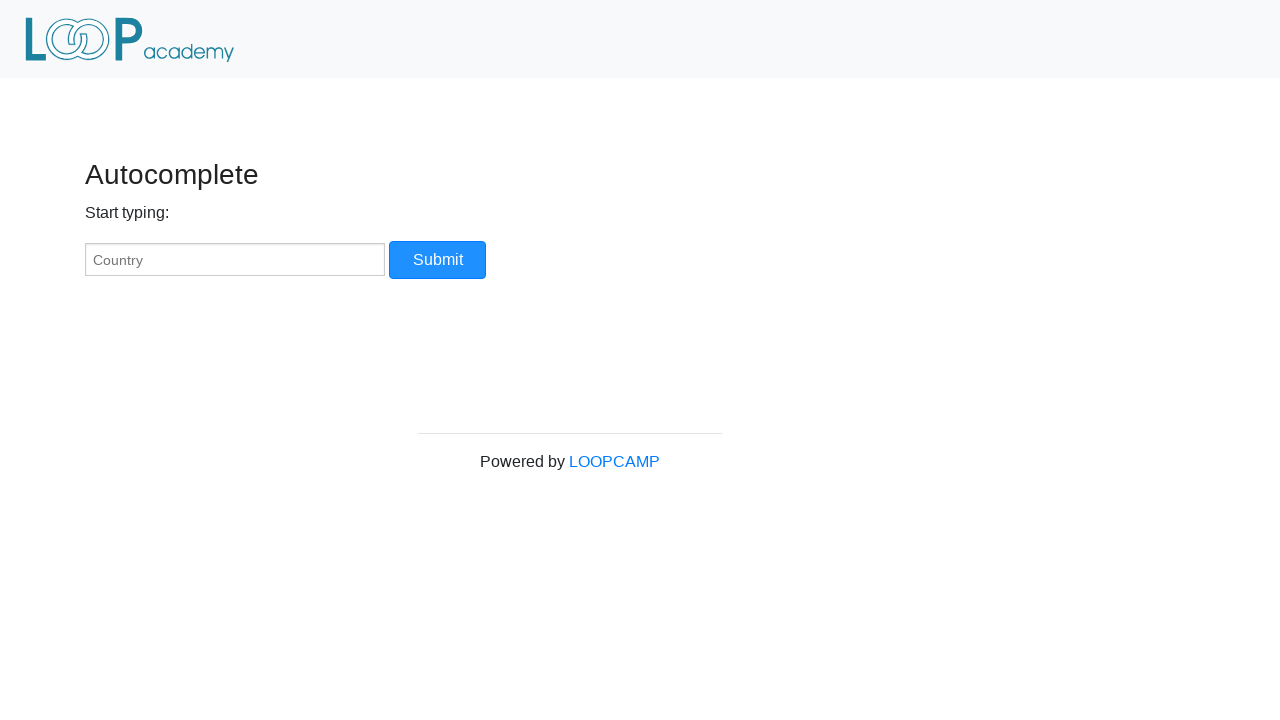

Filled autocomplete input with 'United States' on #myCountry
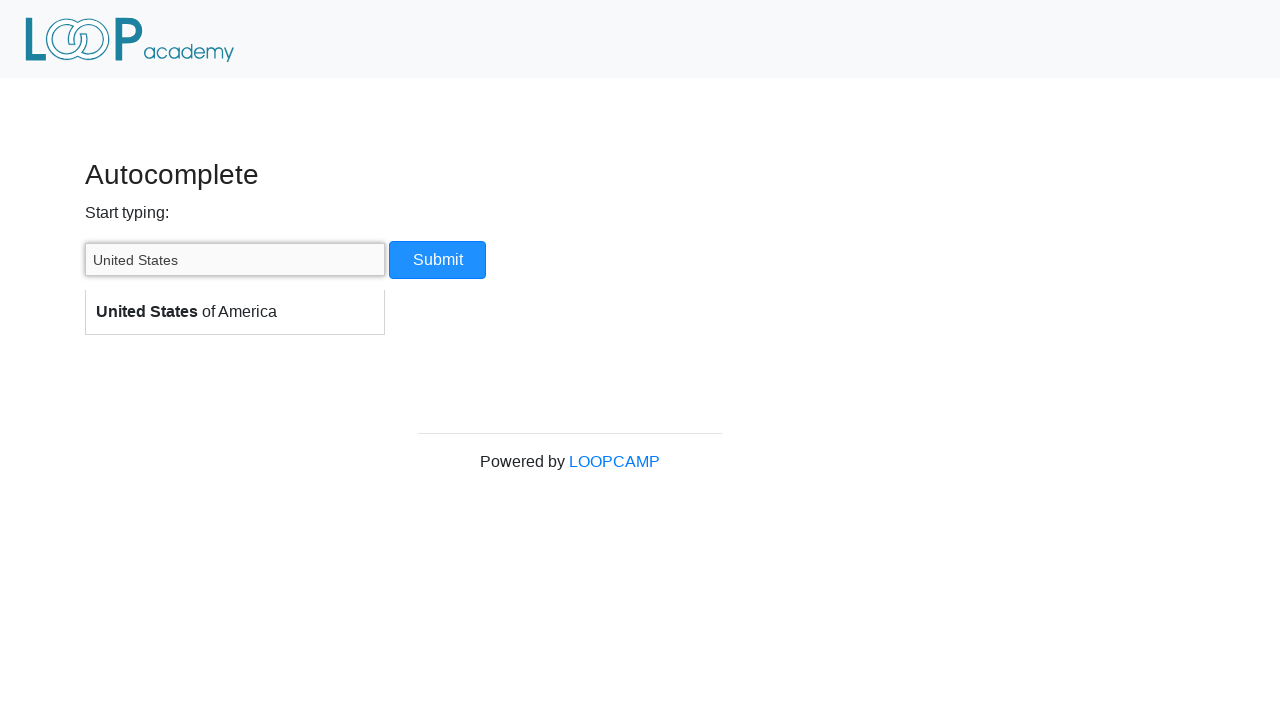

Waited for autocomplete suggestions to appear
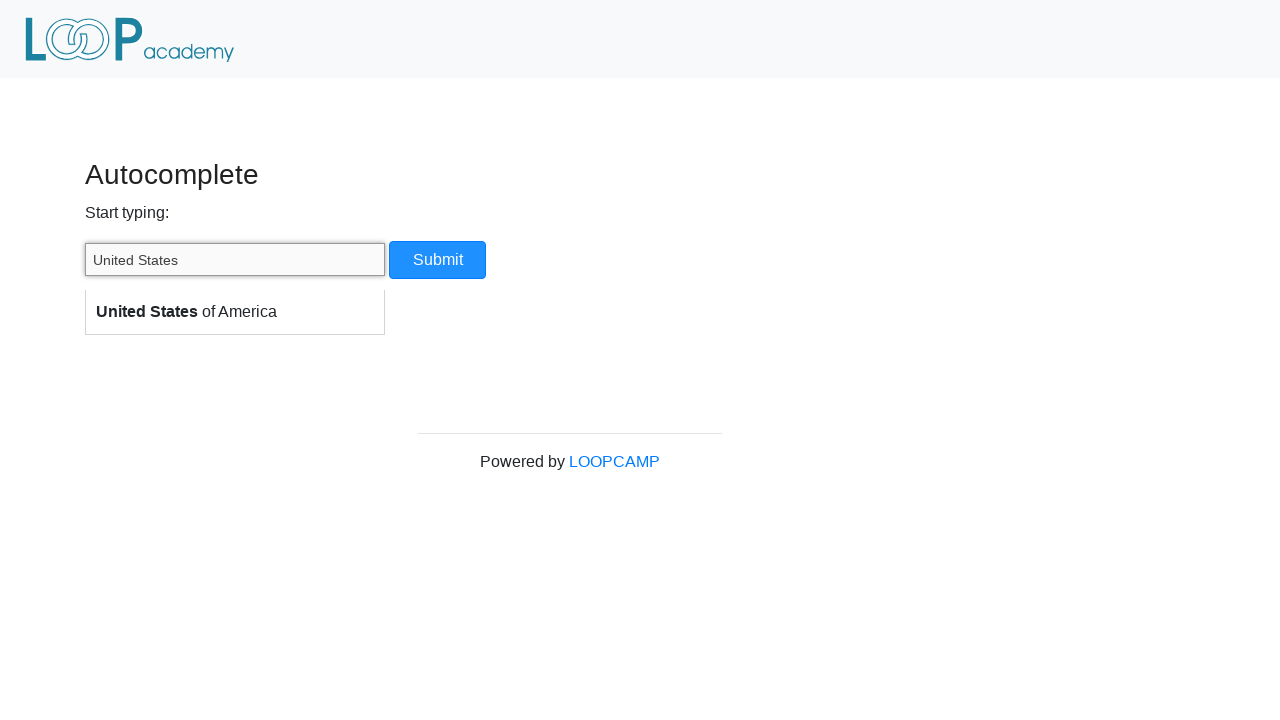

Pressed ArrowDown to navigate autocomplete suggestions on #myCountry
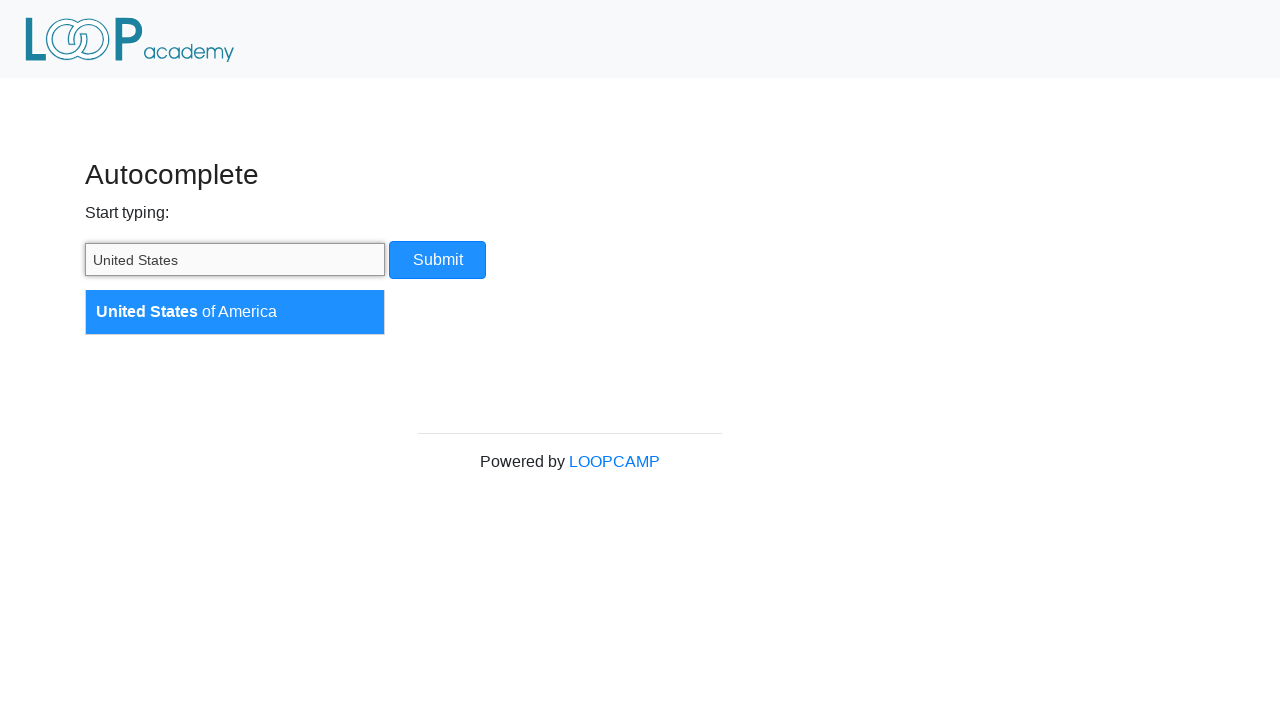

Pressed Enter to select highlighted autocomplete suggestion on #myCountry
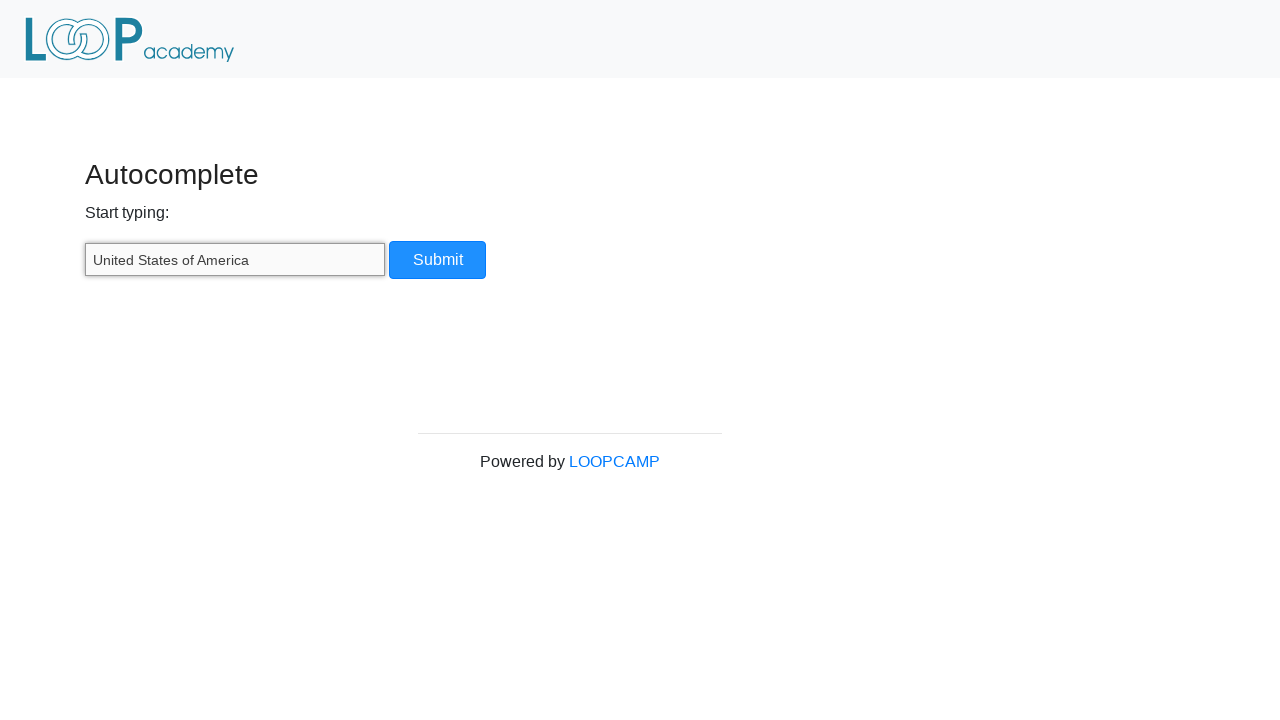

Clicked submit button at (438, 260) on input[type='button']
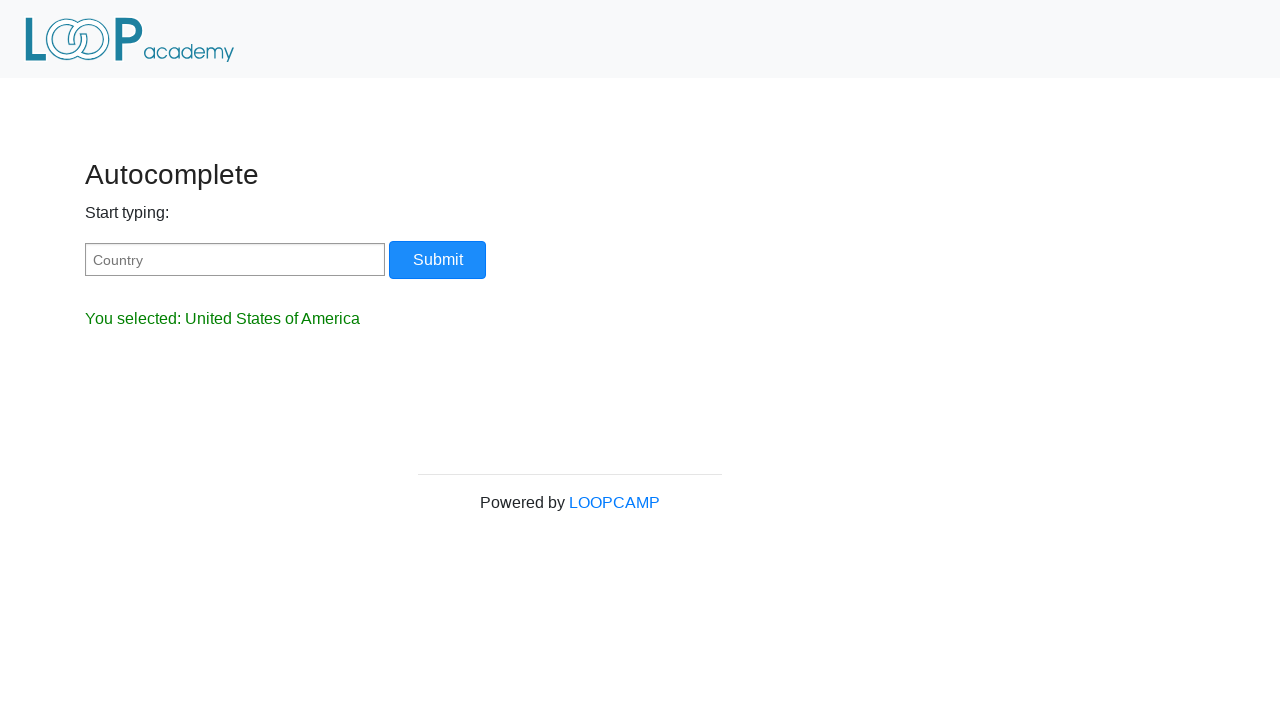

Result element became visible
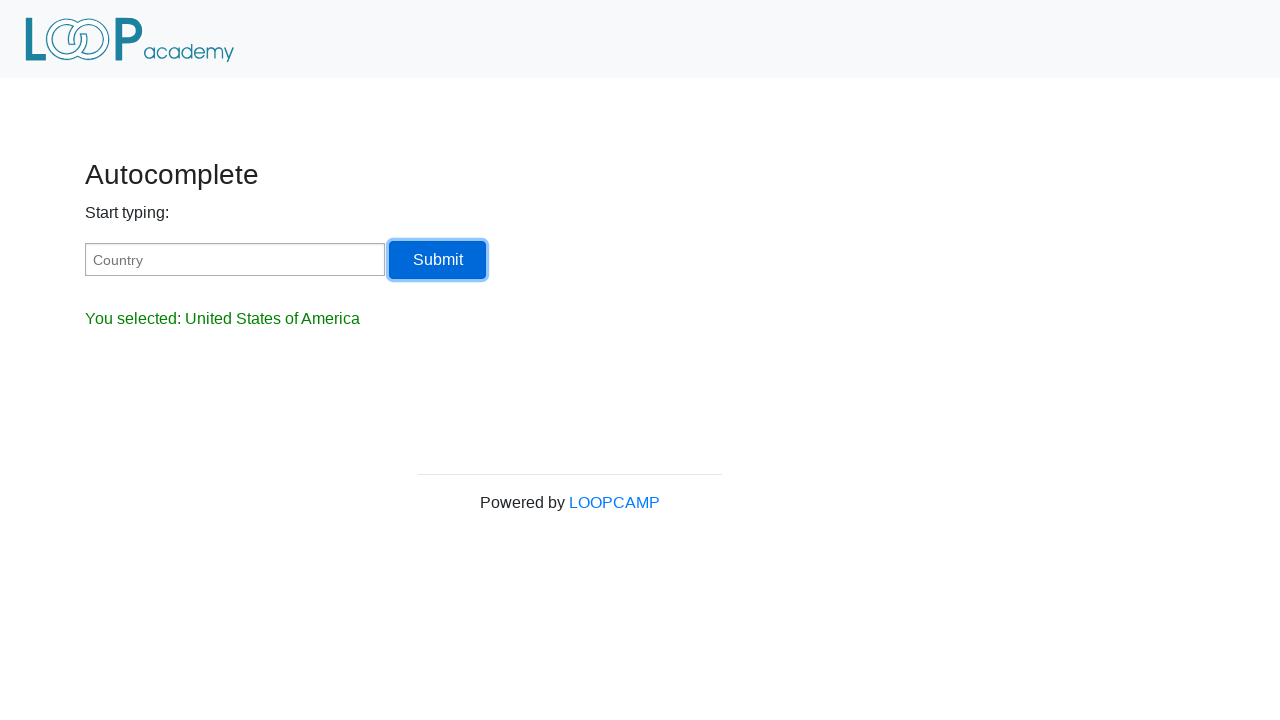

Retrieved result text content
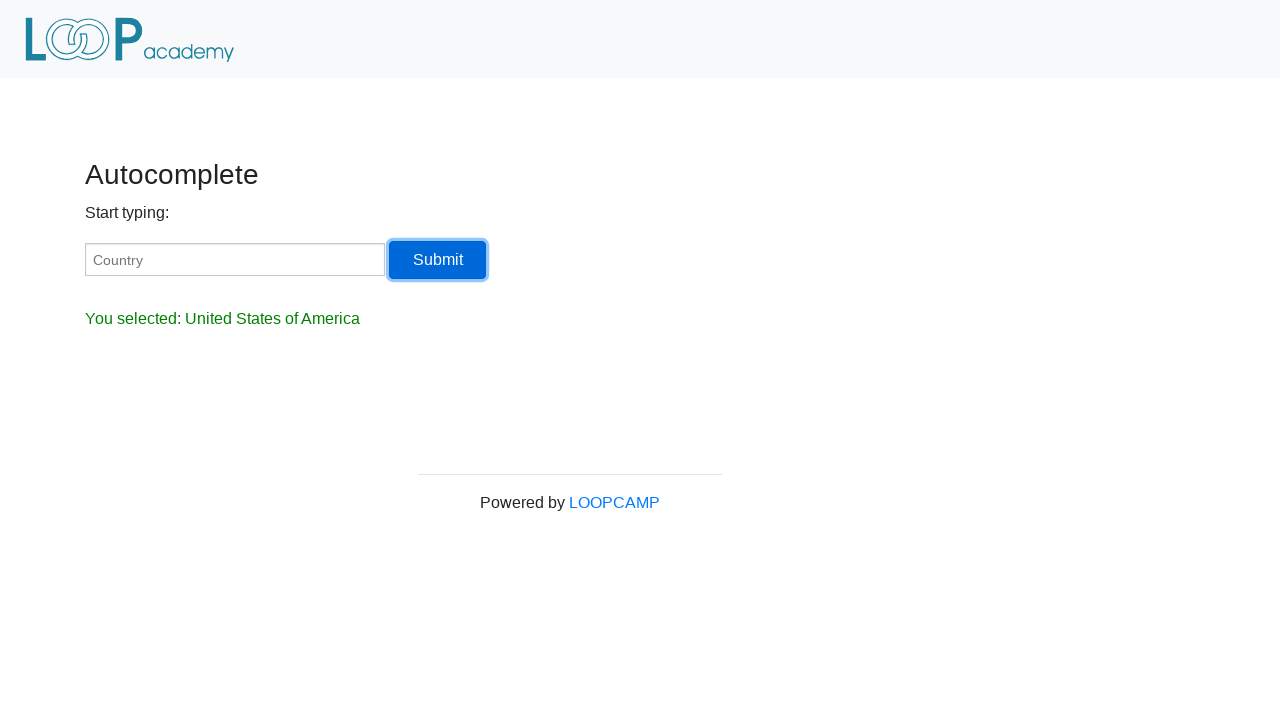

Verified that 'You selected:' text is present in result
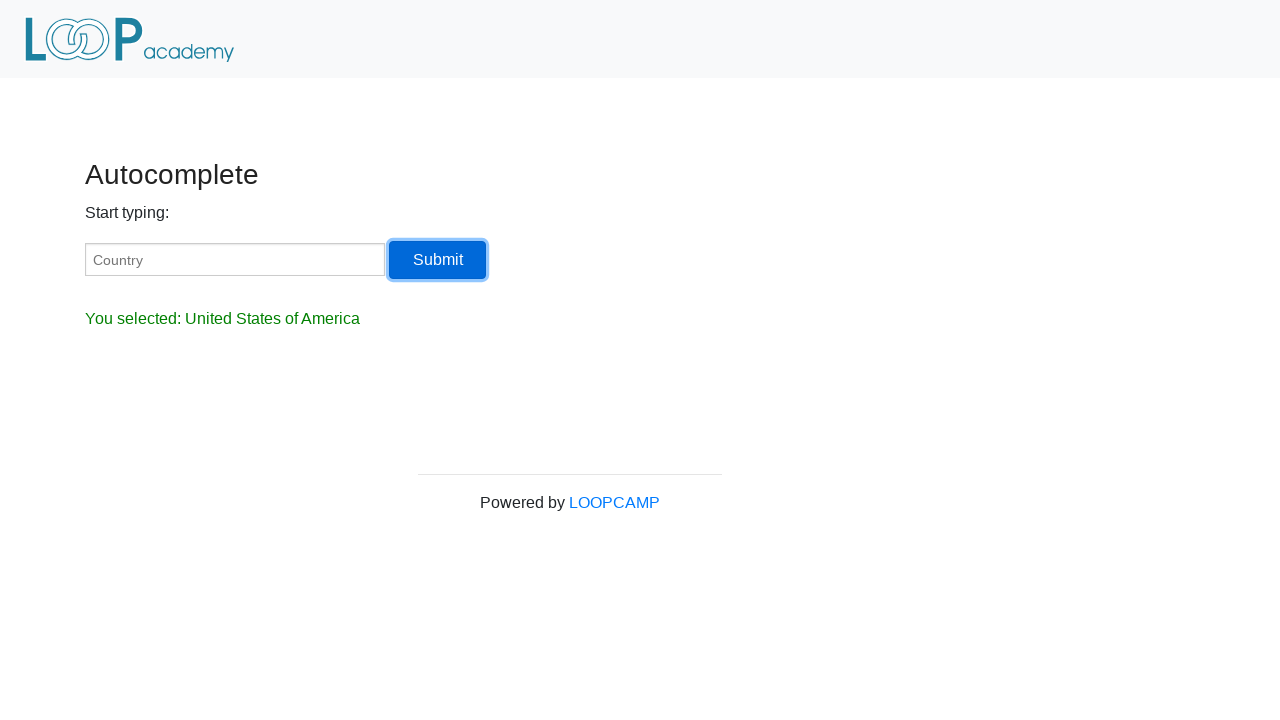

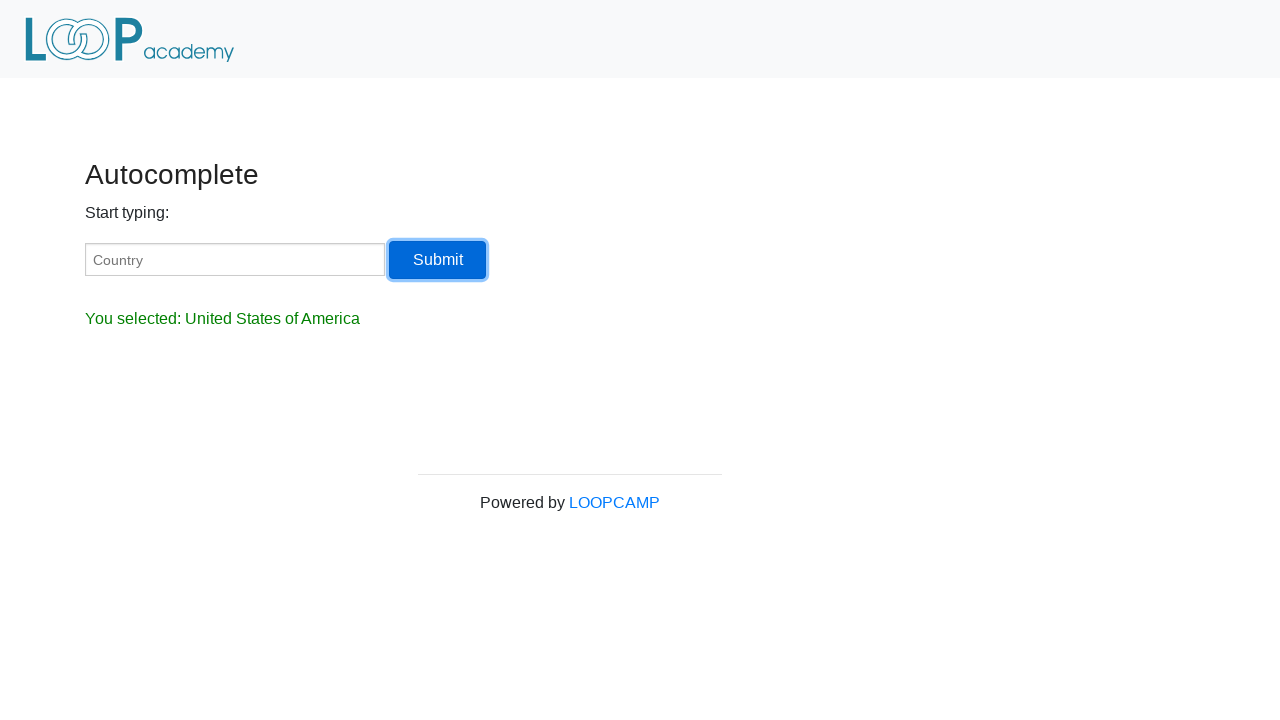